Tests drag and drop functionality by dragging an element and dropping it onto a target droppable area

Starting URL: https://demoqa.com/droppable

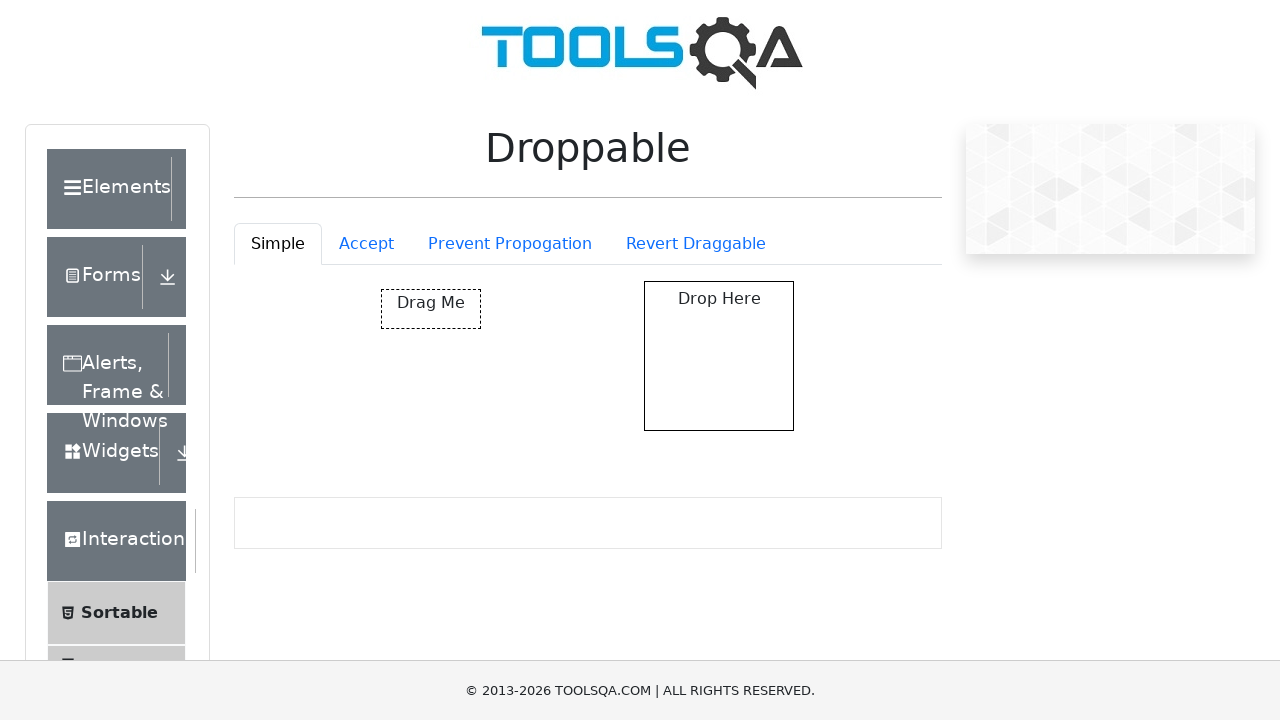

Located draggable element with id 'draggable'
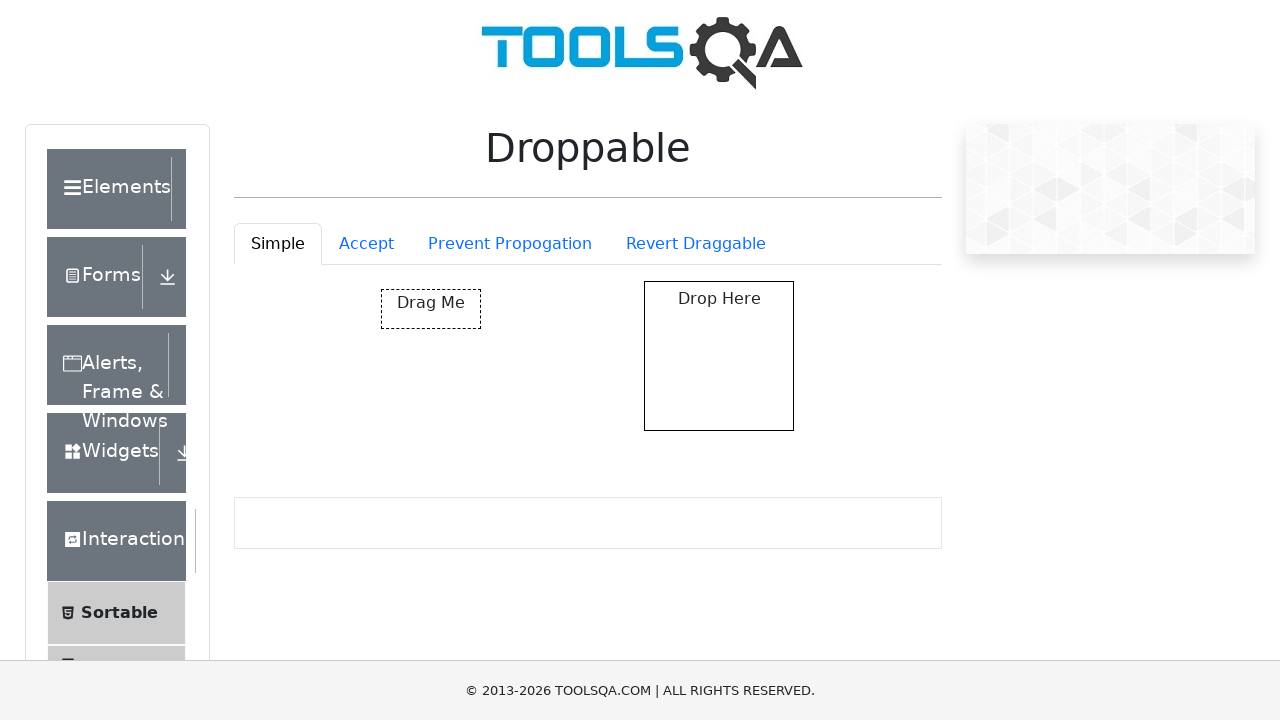

Located droppable element with id 'droppable'
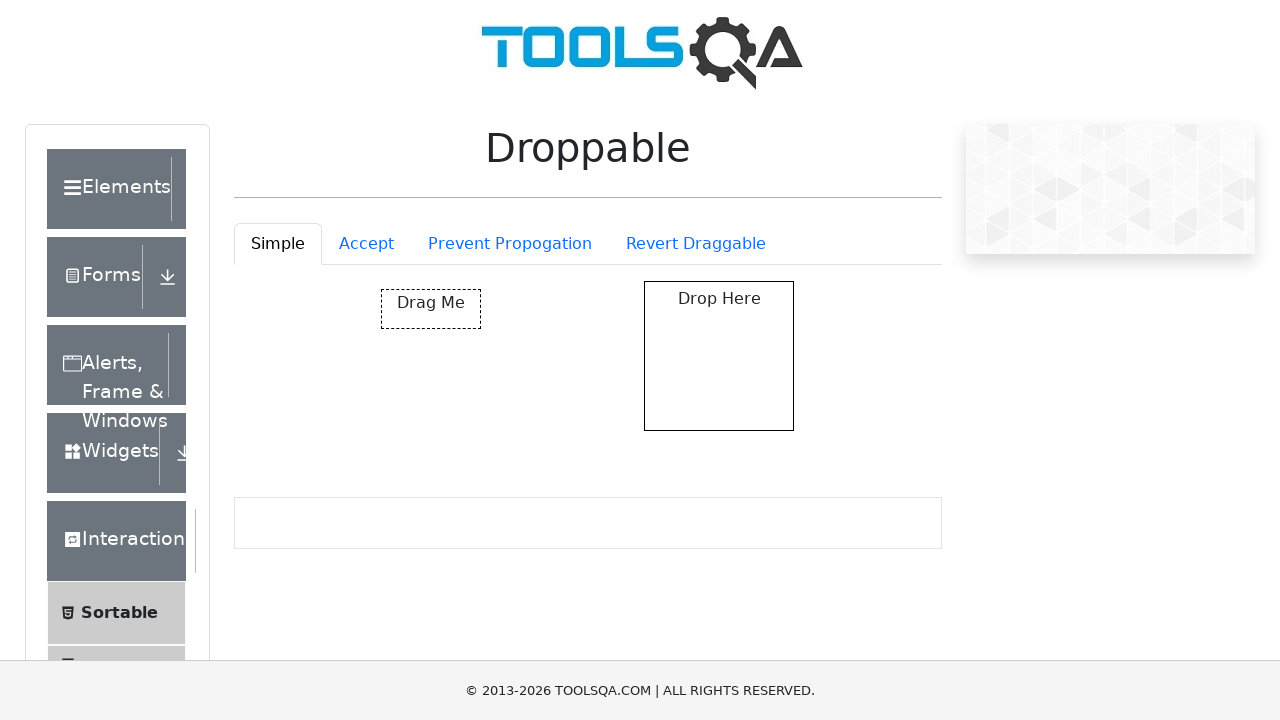

Dragged element and dropped it onto the droppable target area at (719, 356)
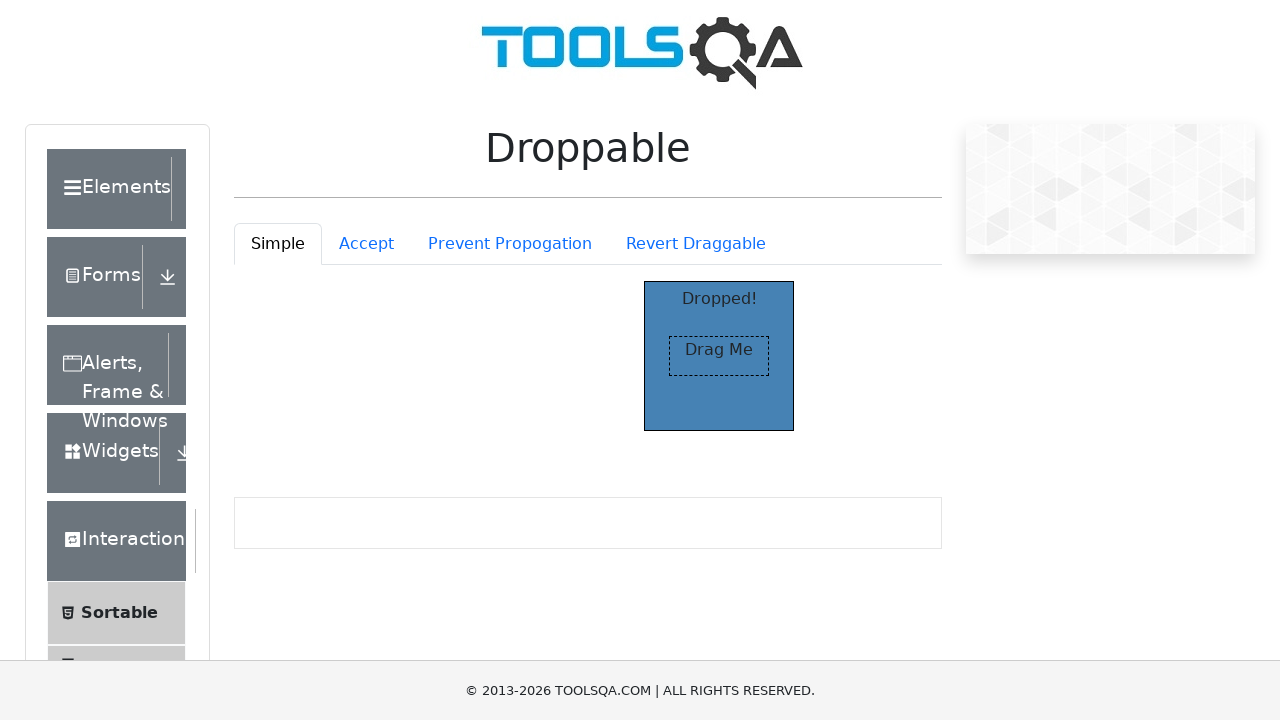

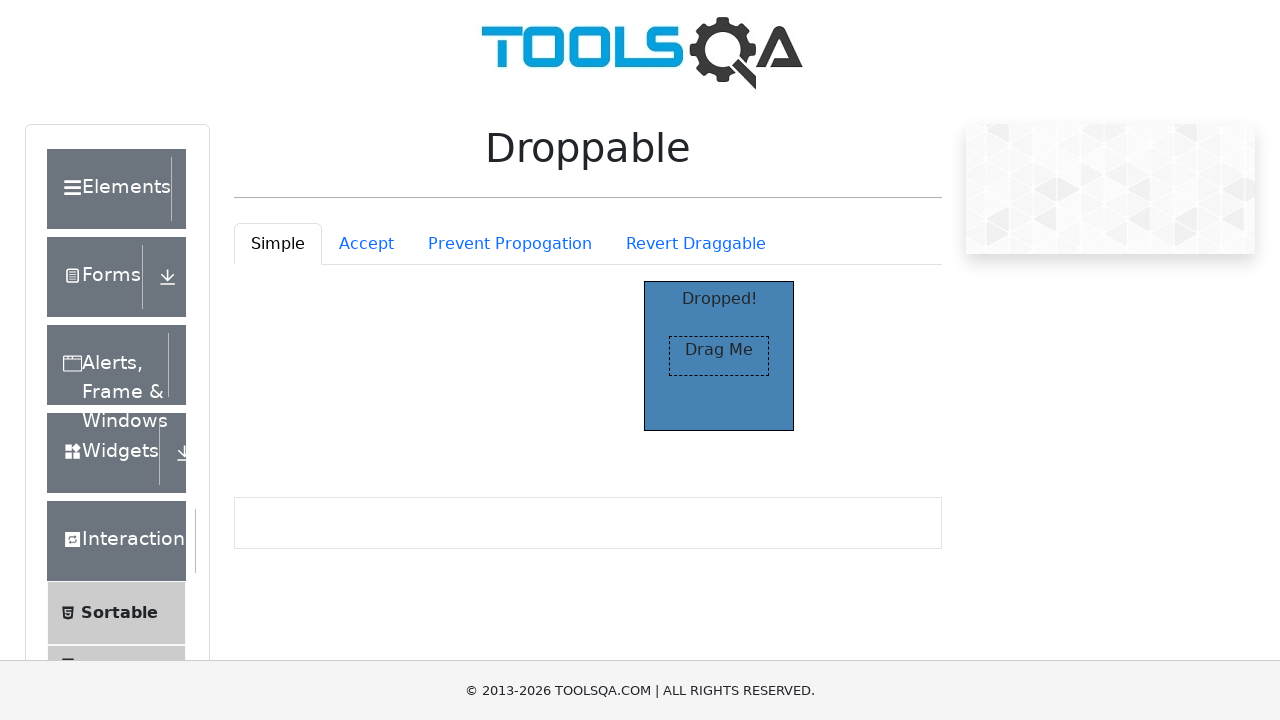